Navigates to Team page and verifies the names of the website creators

Starting URL: http://www.99-bottles-of-beer.net/

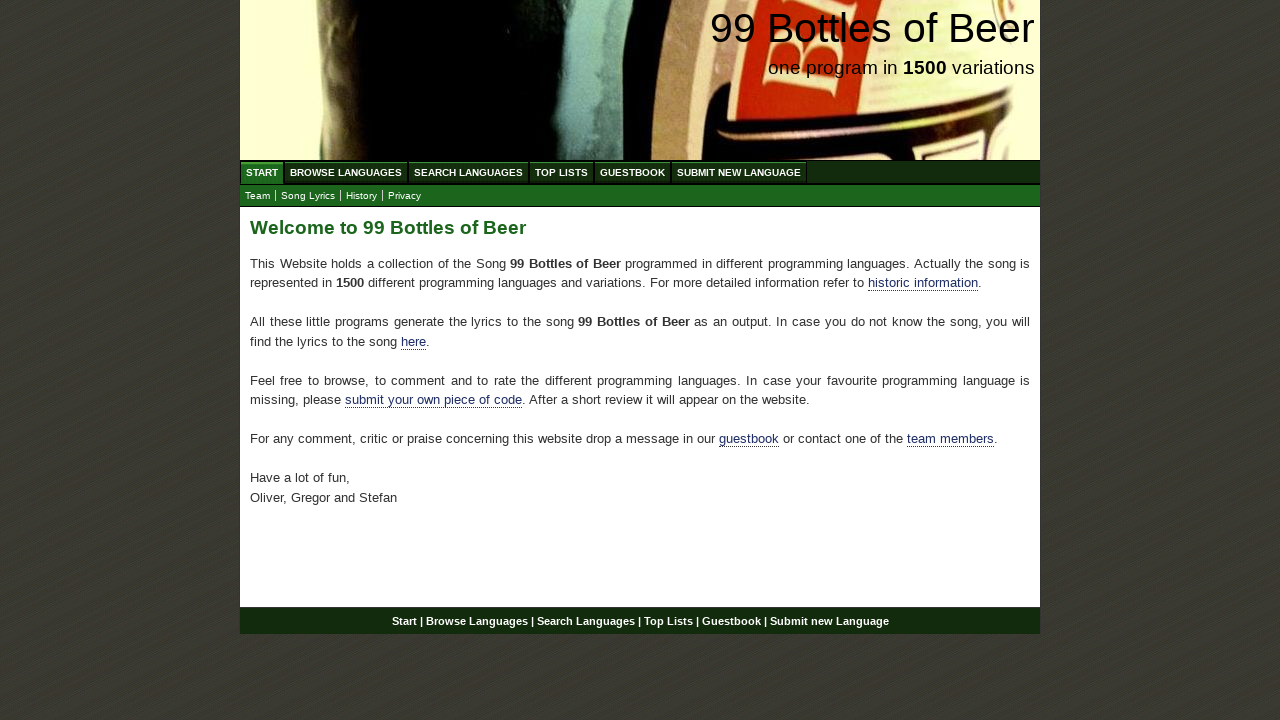

Clicked Team submenu link to navigate to team page at (258, 196) on xpath=//ul[@id='submenu']//a[@href='team.html']
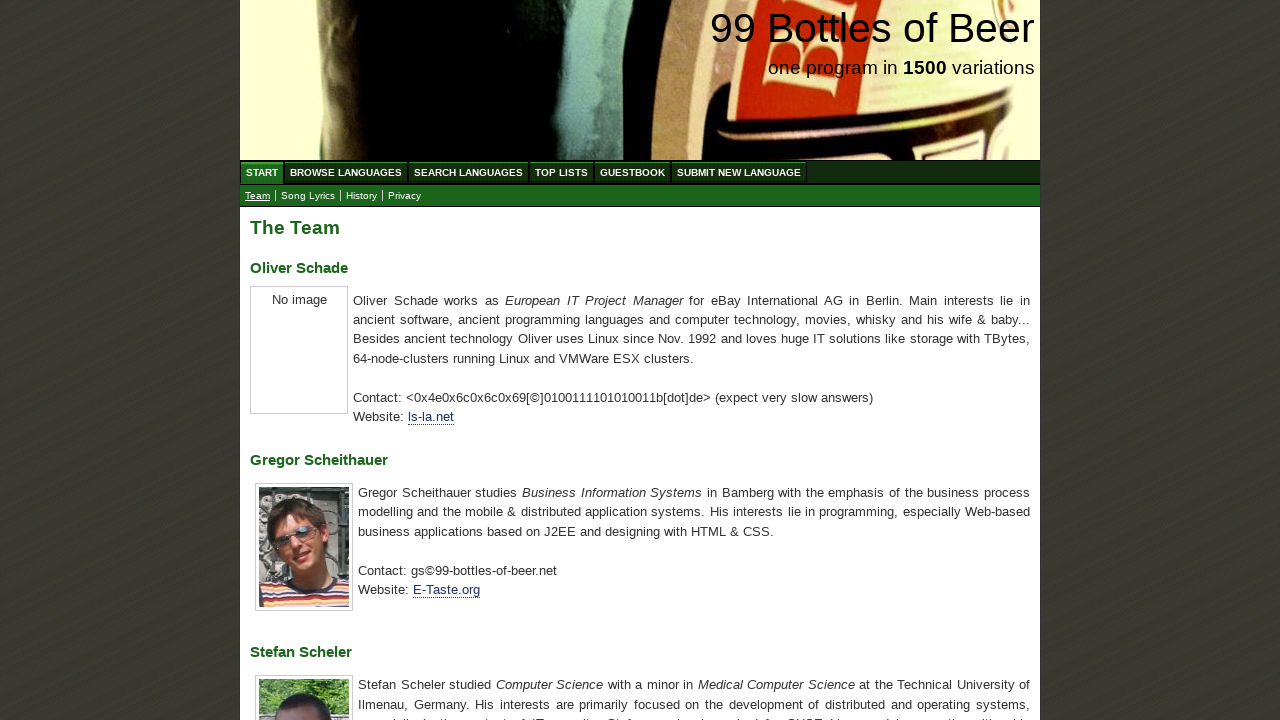

Team member names loaded on the page
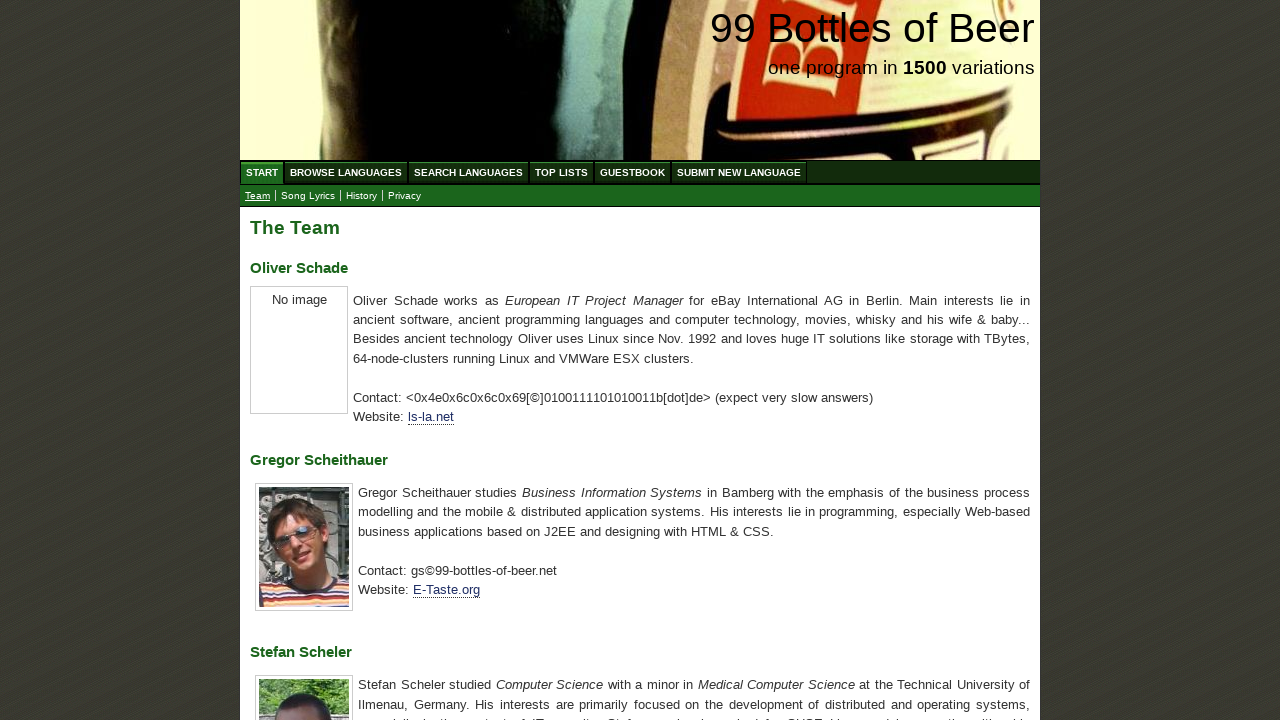

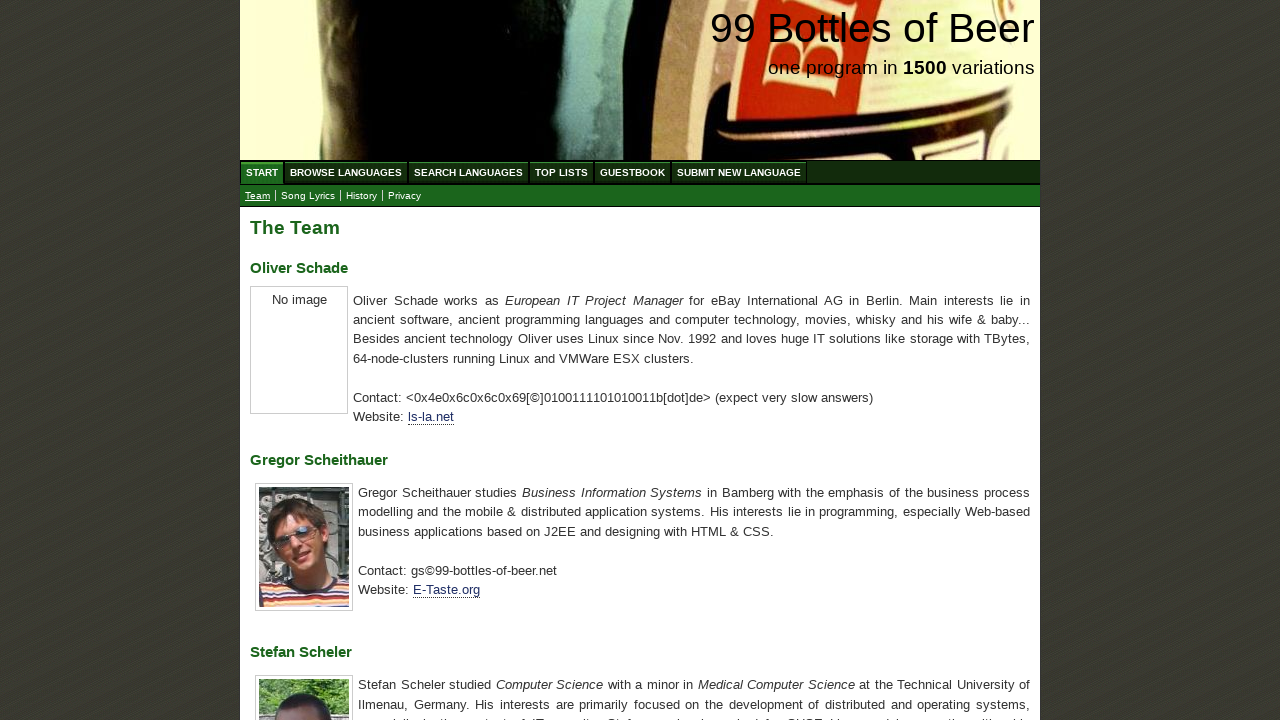